Tests JavaScript prompt dialog by clicking the third alert button, entering text into the prompt, accepting it, and verifying the entered text appears in the result

Starting URL: https://the-internet.herokuapp.com/javascript_alerts

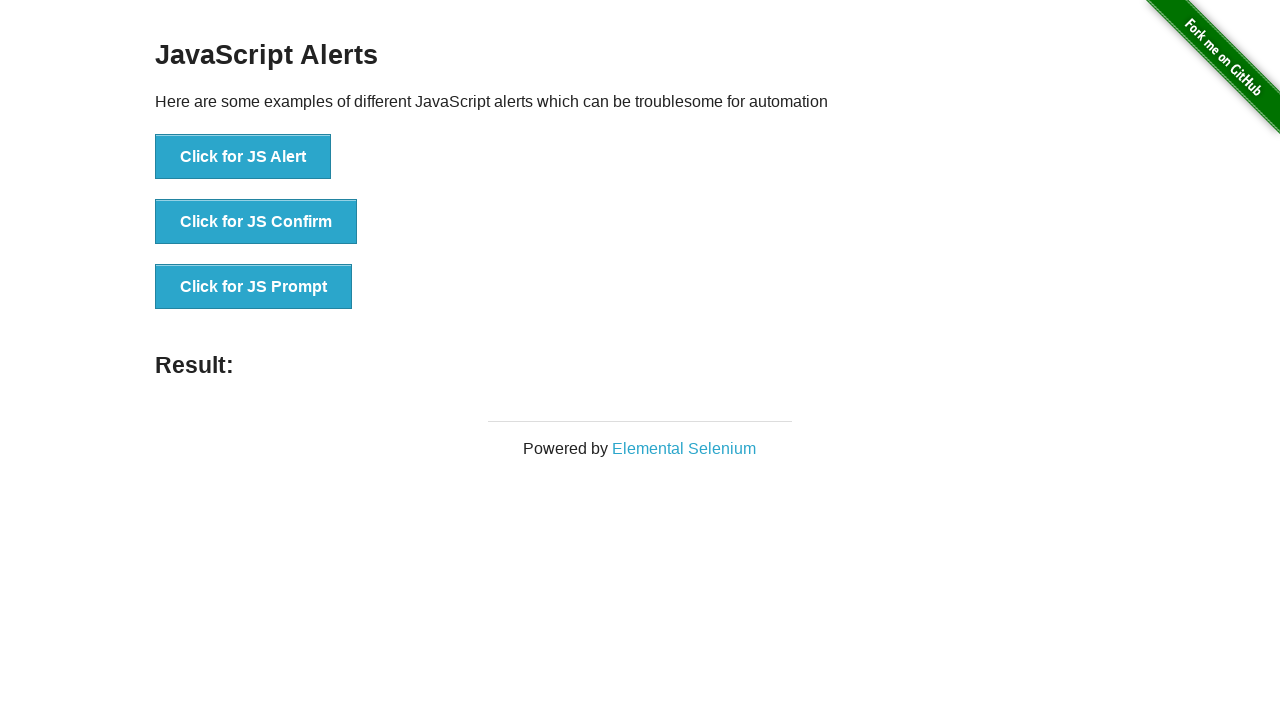

Set up dialog handler to accept prompt with text 'MarcusTest2024'
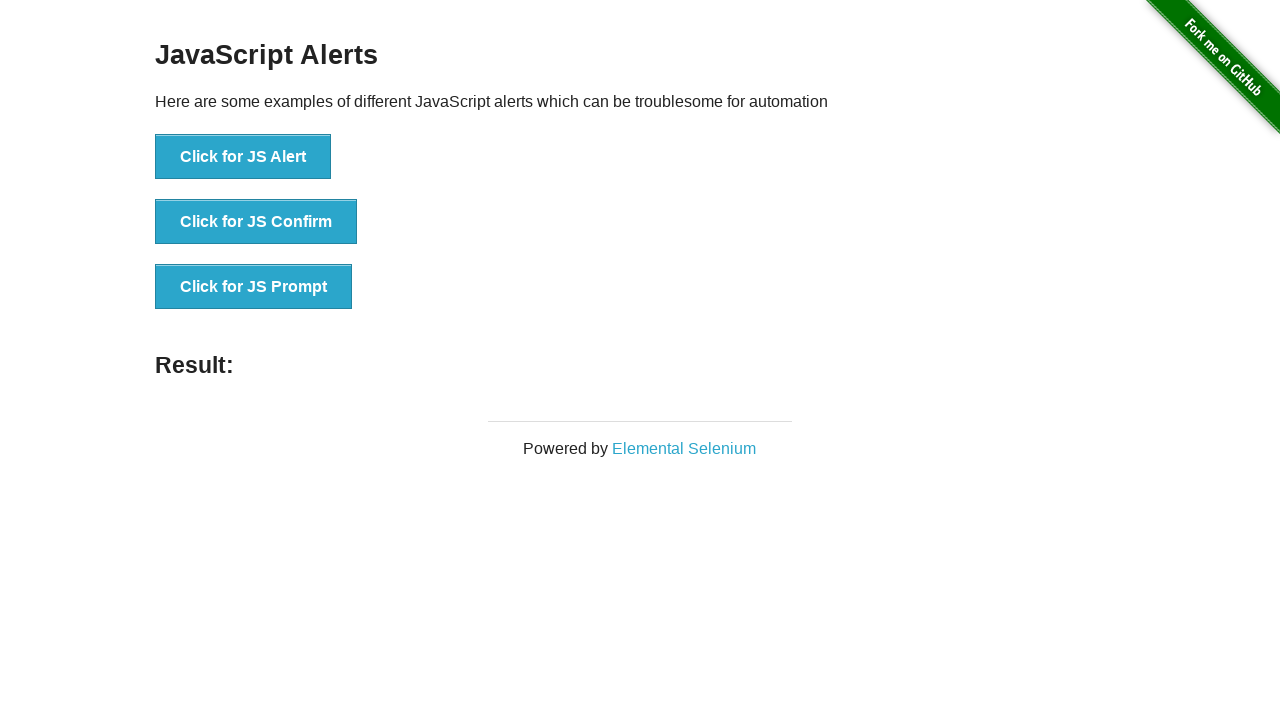

Clicked the third alert button to trigger JavaScript prompt dialog at (254, 287) on xpath=//*[@onclick='jsPrompt()']
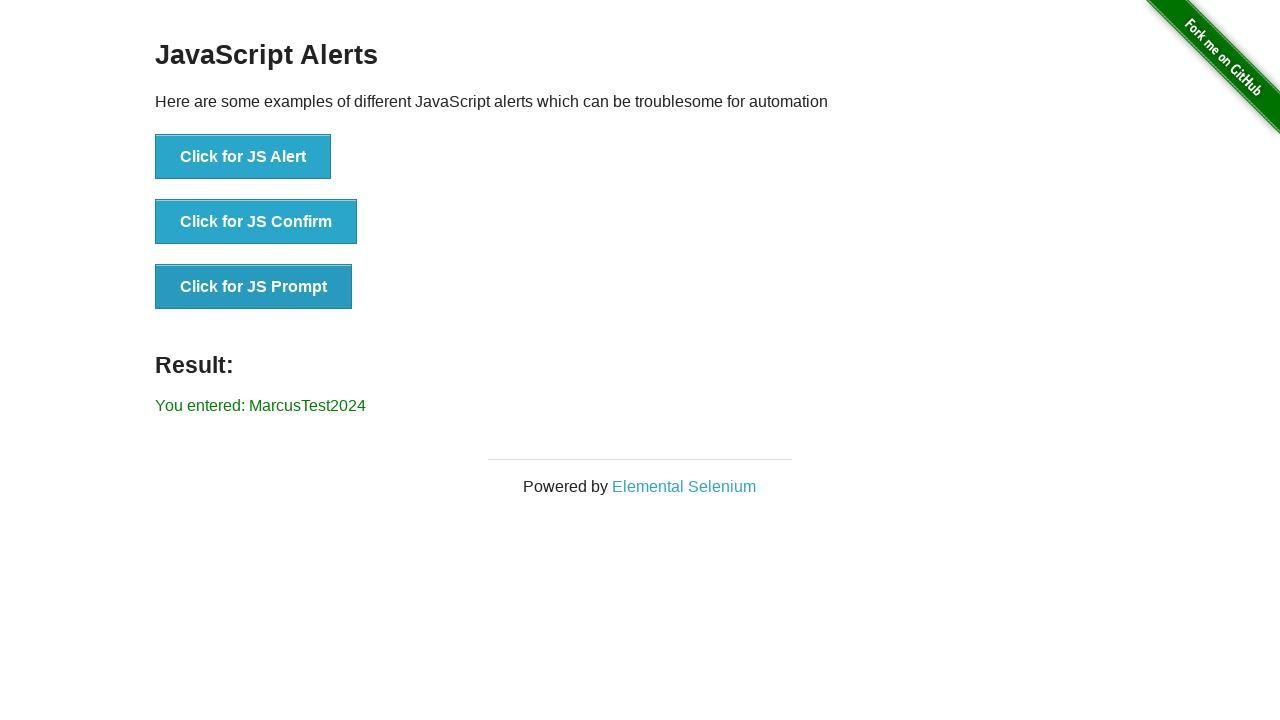

Waited for result element to appear after accepting prompt
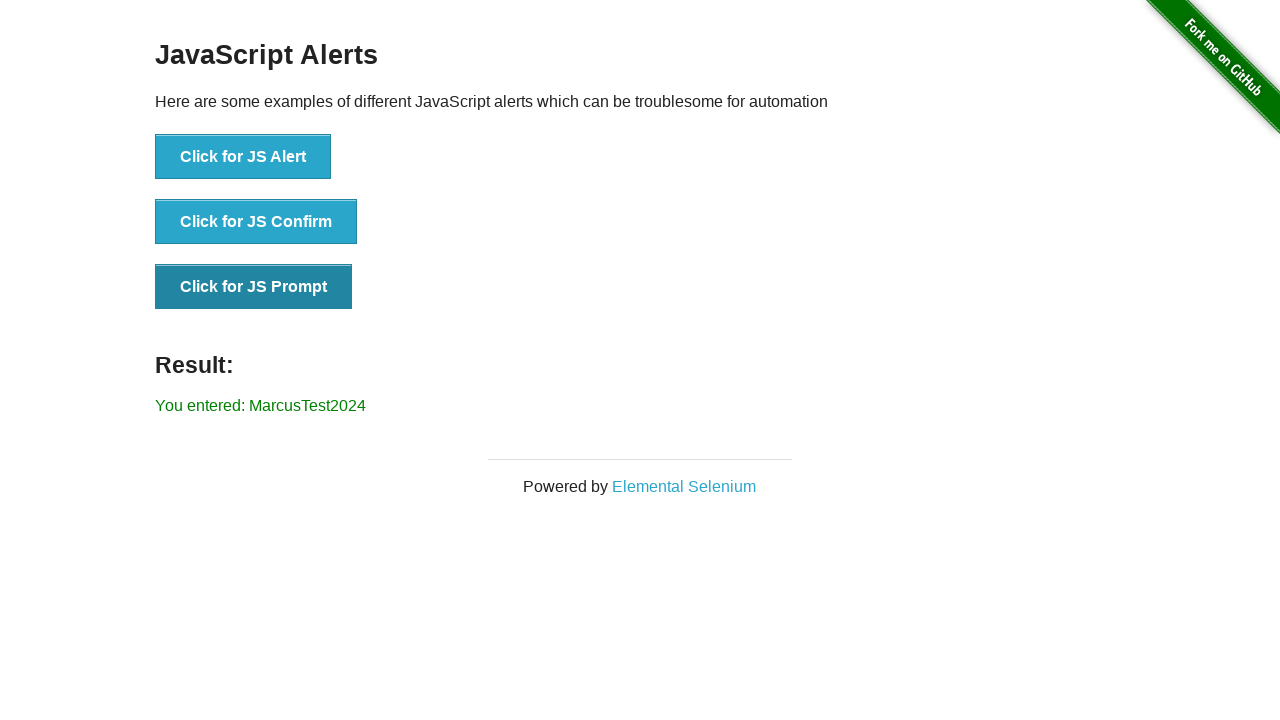

Retrieved result text from result element
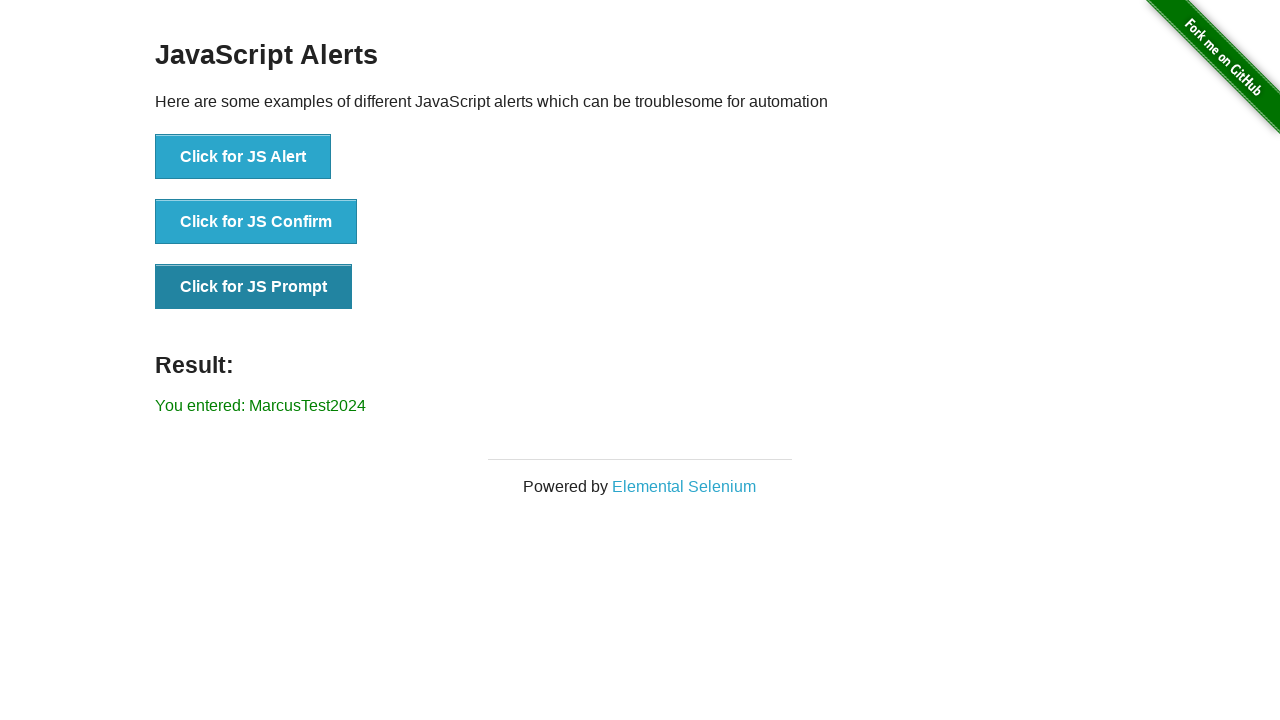

Verified that result text matches expected value 'You entered: MarcusTest2024'
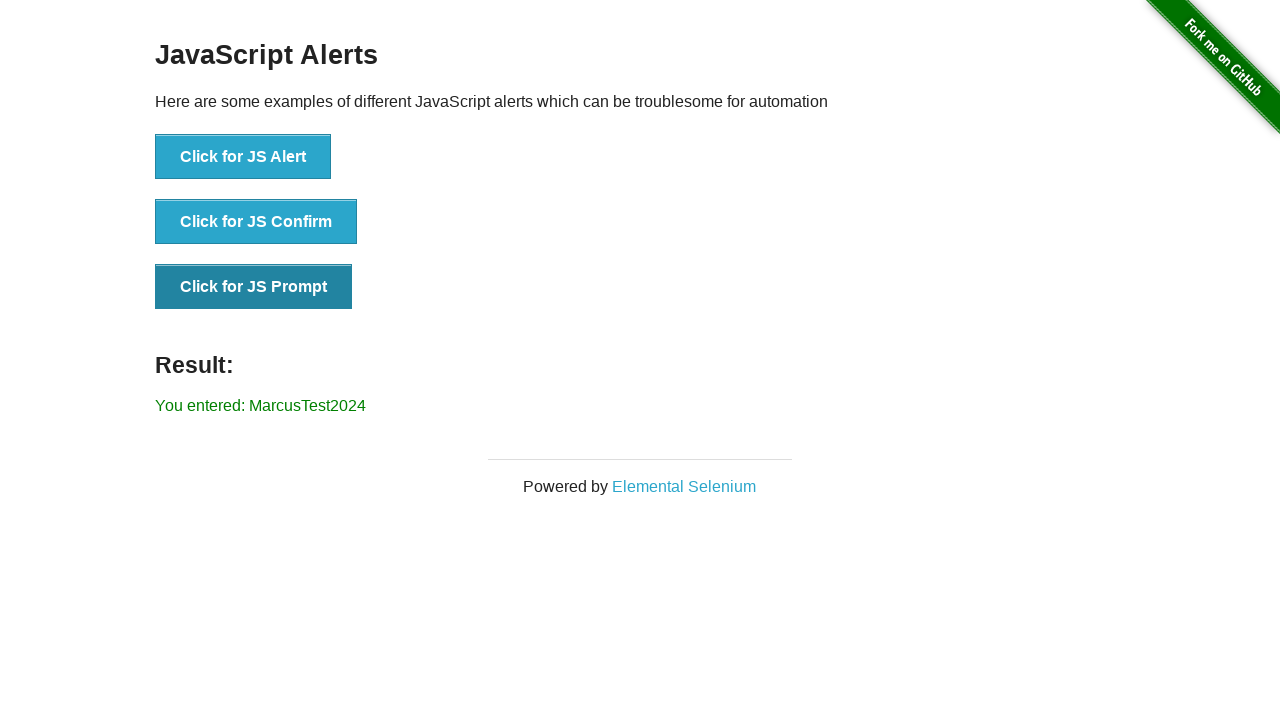

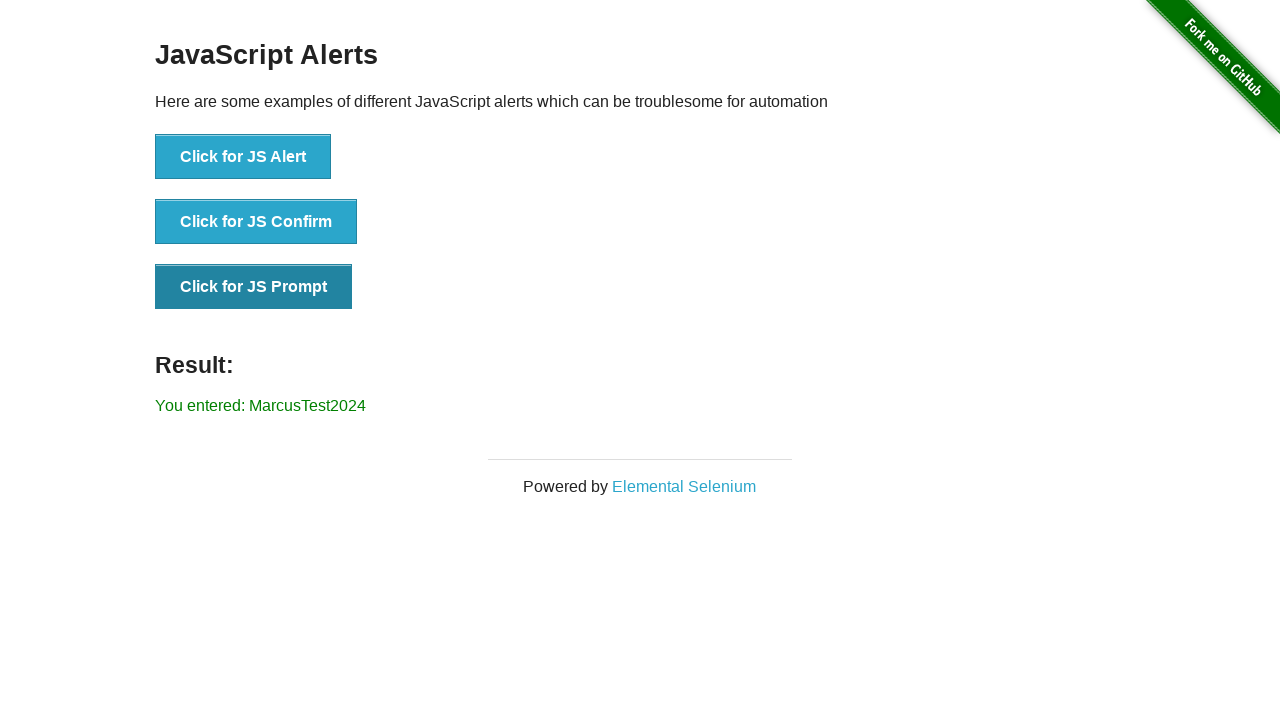